Tests filling out a registration form with invalid data using only the number "0" in all fields to verify form validation.

Starting URL: https://www.bsntecnologia.com.br/TesteQA.html

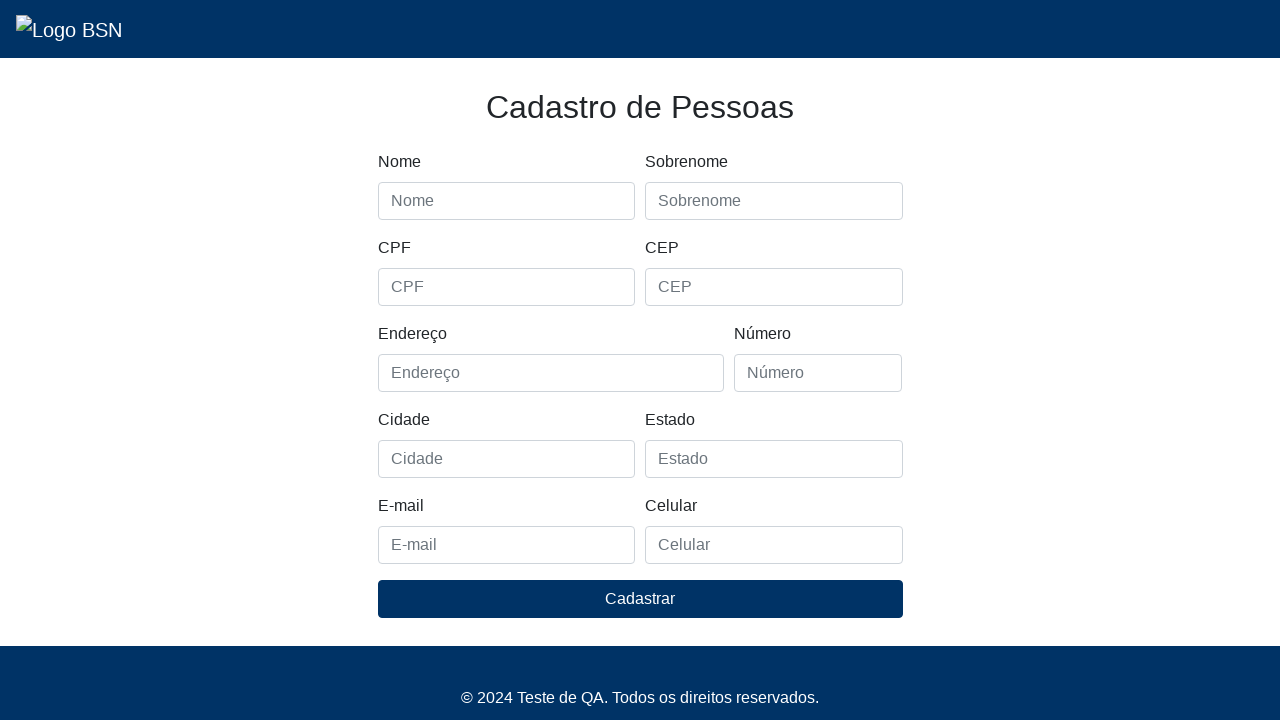

Filled 'nome' field with invalid data '0' on input[name="nome"]
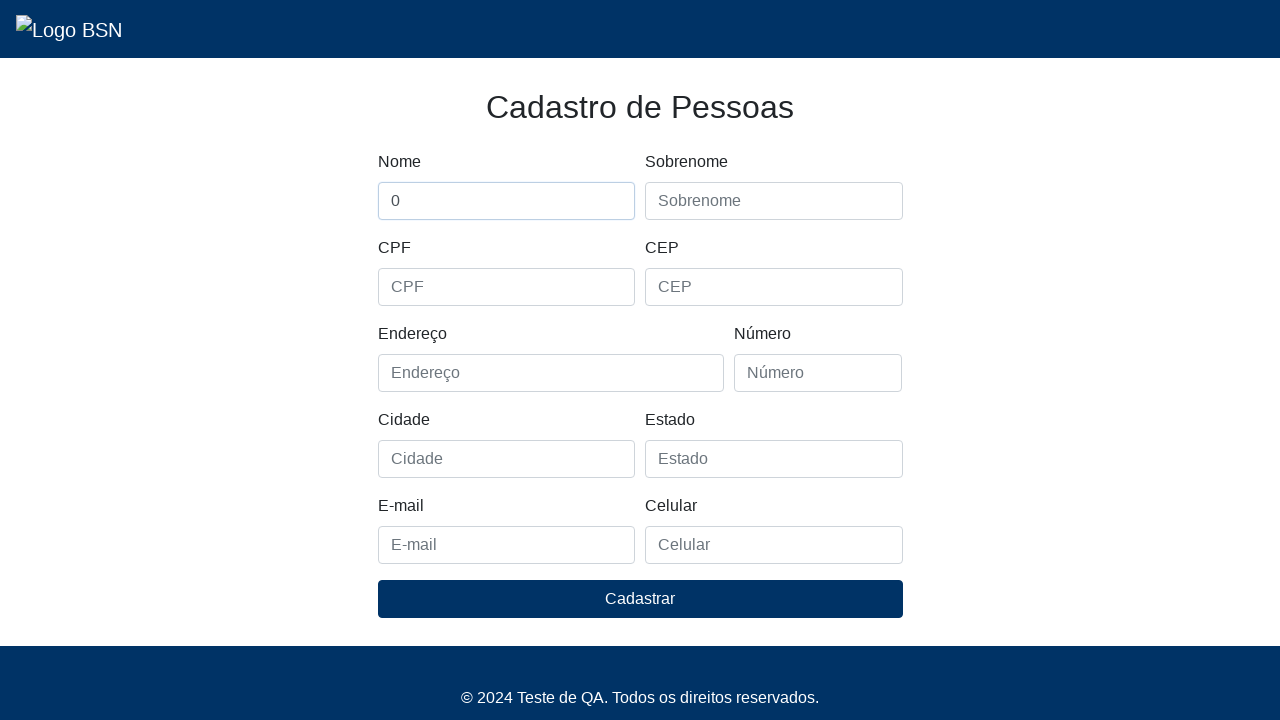

Filled 'sobrenome' field with invalid data '0' on input[name="sobrenome"]
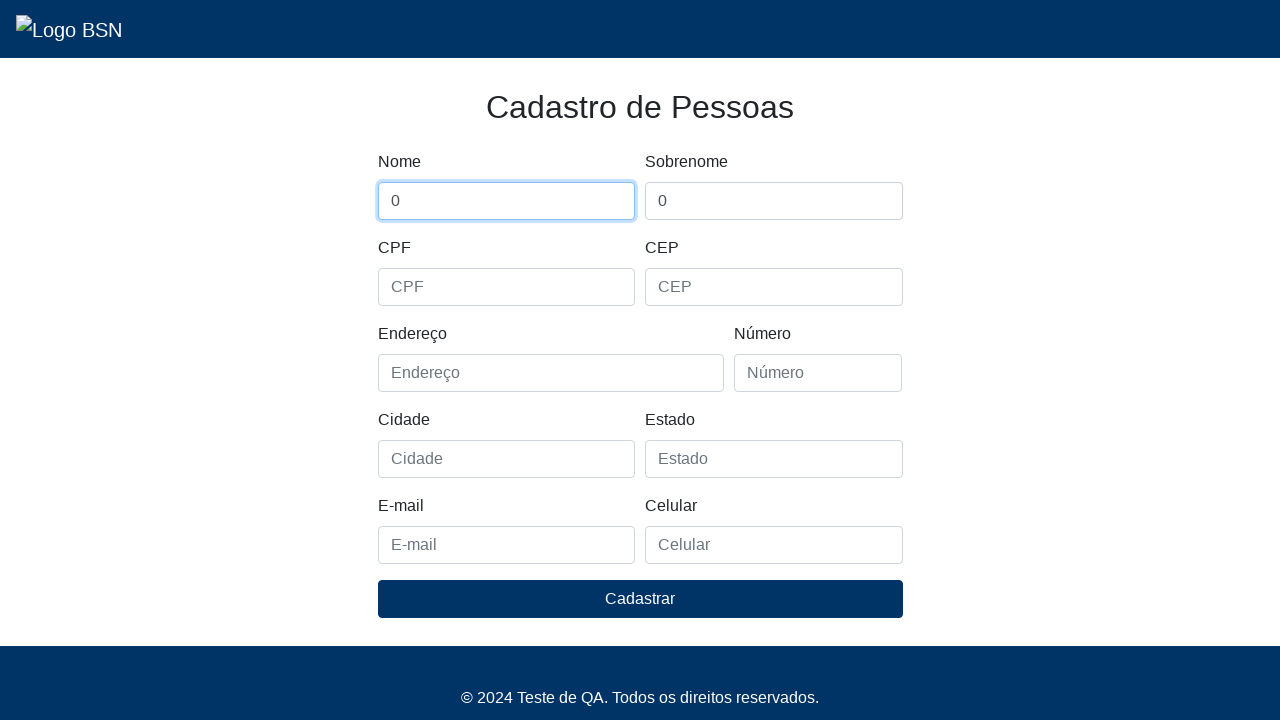

Filled 'cpf' field with invalid data '0' on input[name="cpf"]
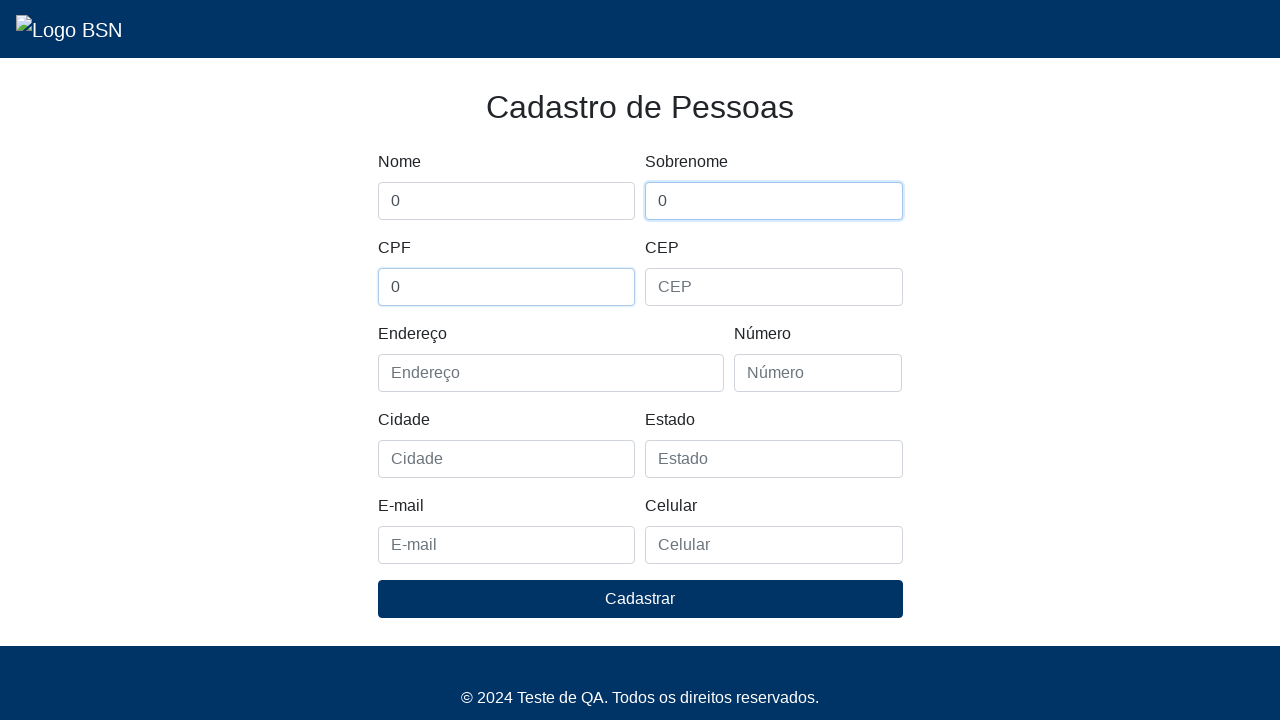

Filled 'cep' field with invalid data '0' on input[name="cep"]
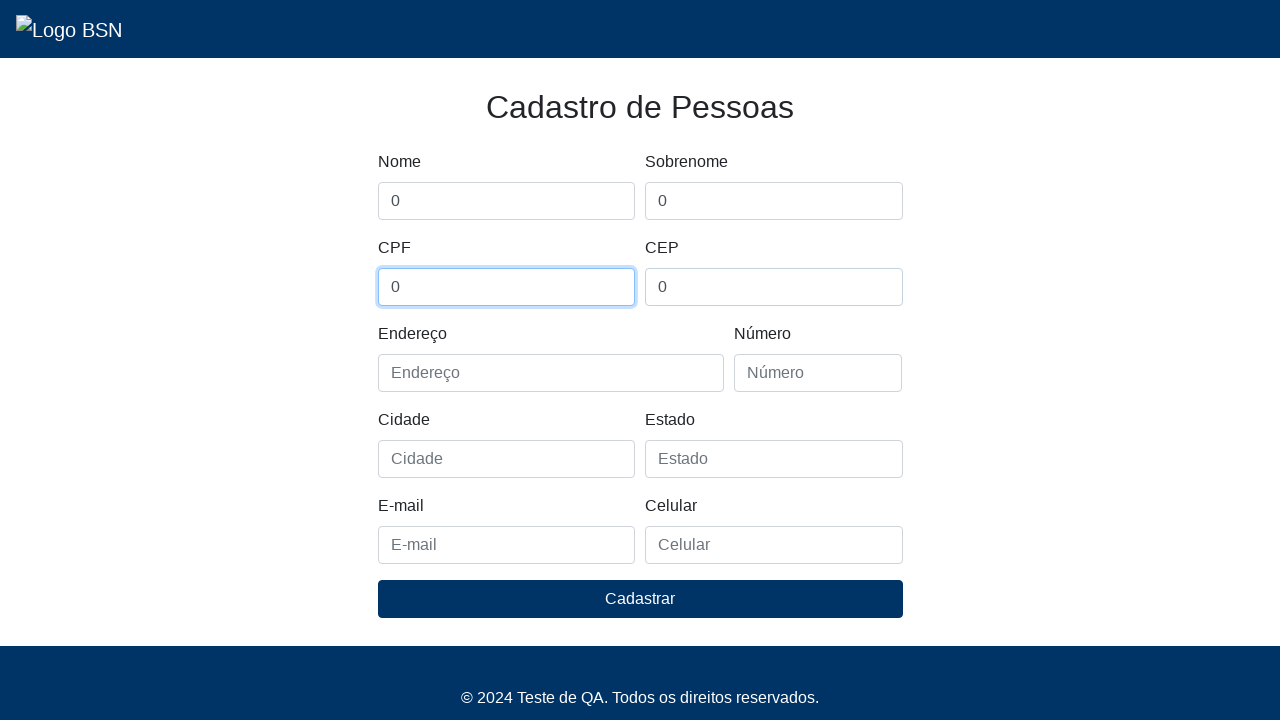

Filled 'endereco' field with invalid data '0' on input[name="endereco"]
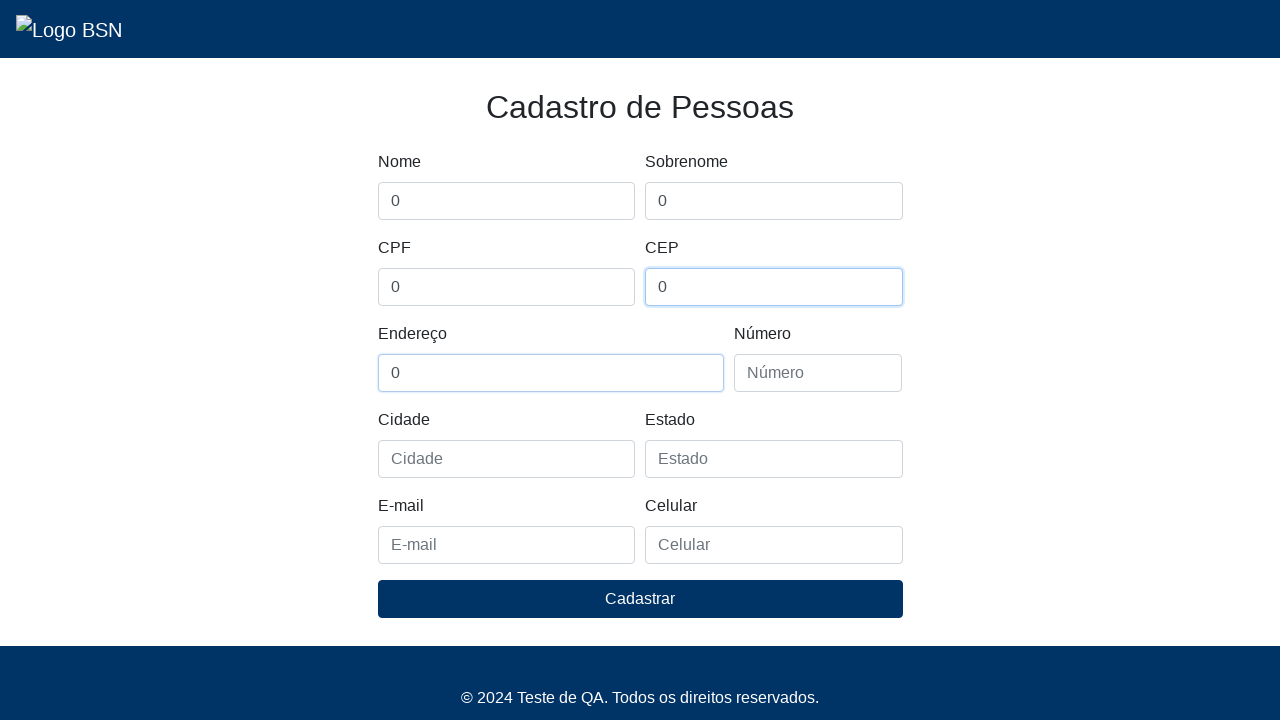

Filled 'numero' field with invalid data '0' on input[name="numero"]
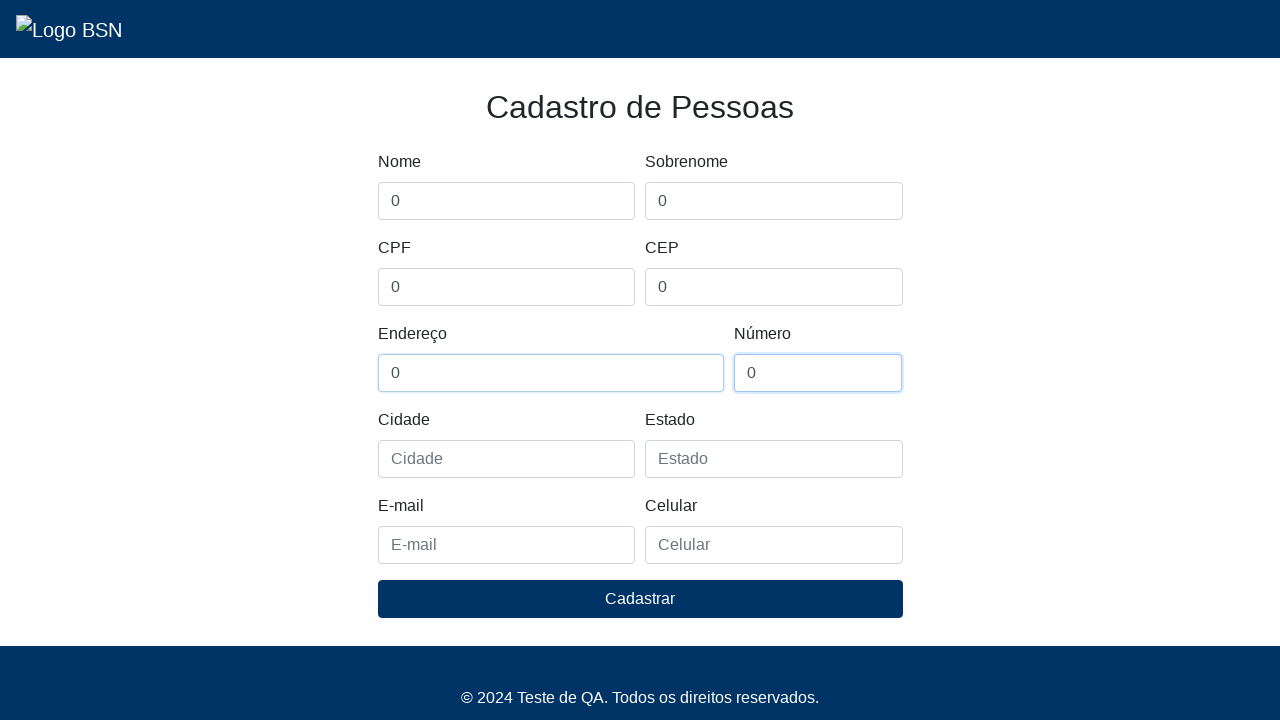

Filled 'cidade' field with invalid data '0' on input[name="cidade"]
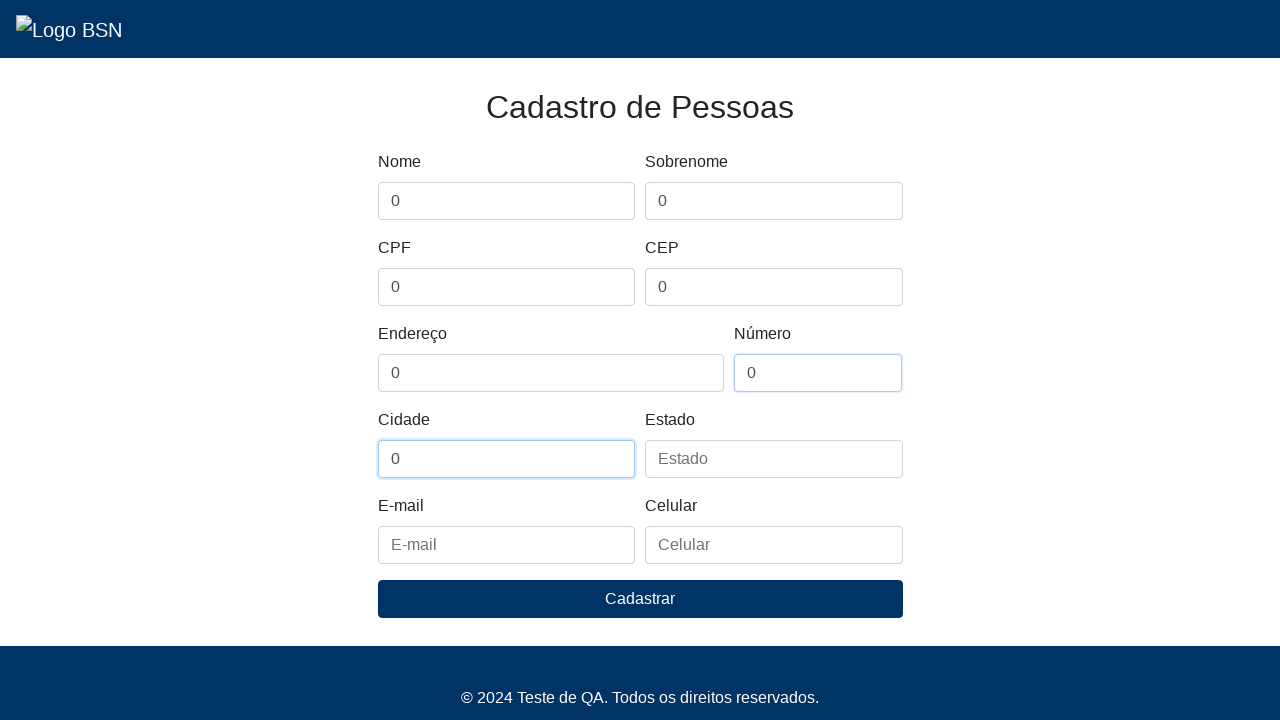

Filled 'estado' field with invalid data '0' on input[name="estado"]
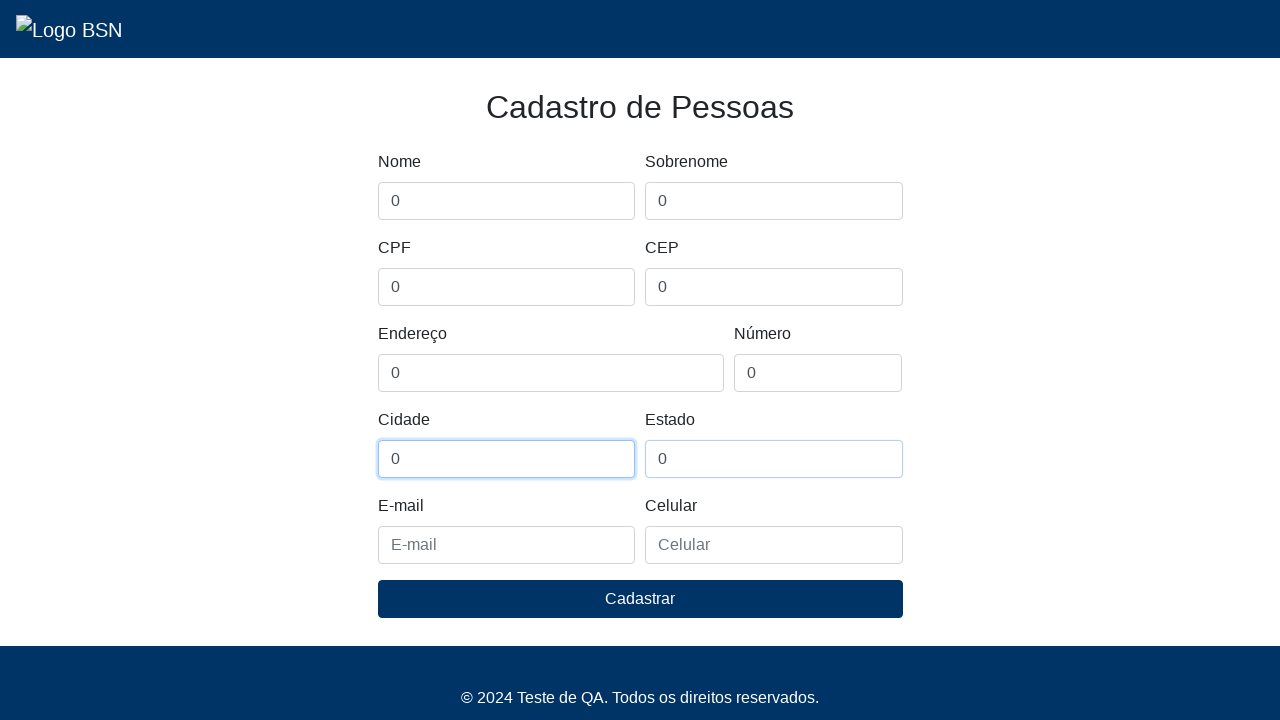

Filled 'email' field with invalid data '0' on input[name="email"]
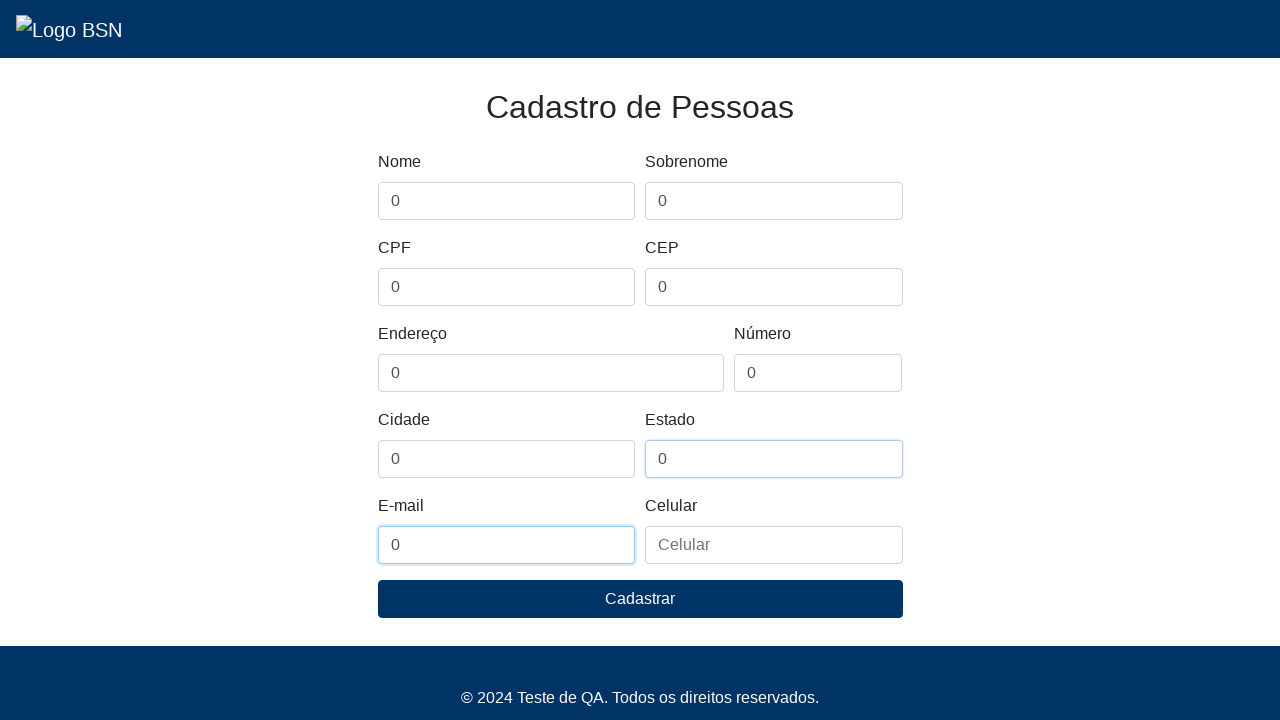

Filled 'celular' field with invalid data '0' on input[name="celular"]
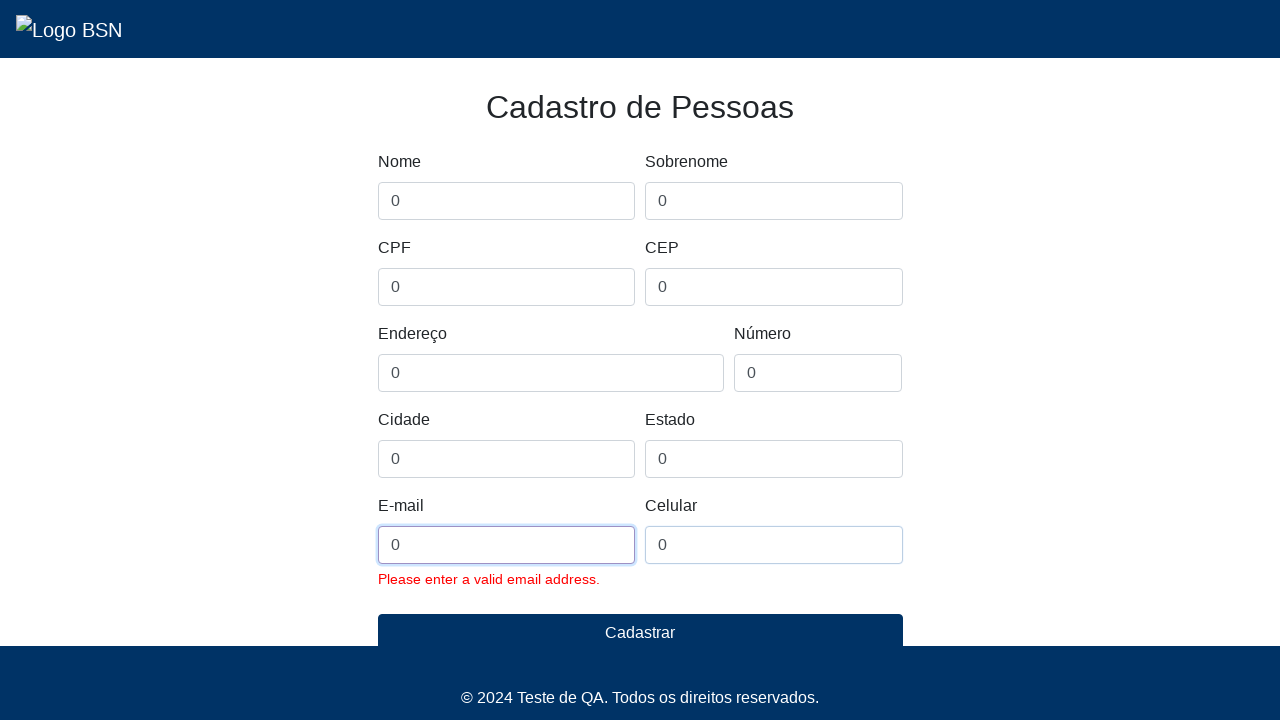

Clicked submit button to submit registration form with invalid data at (640, 633) on button[type="submit"]
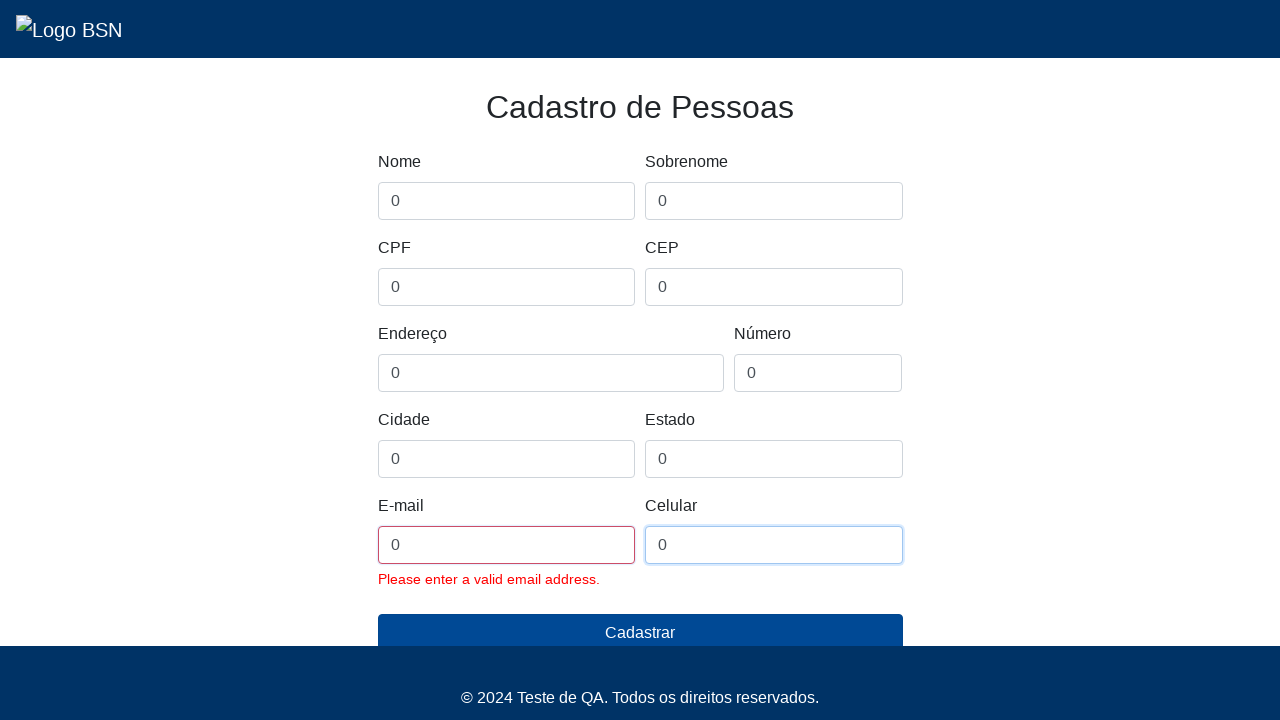

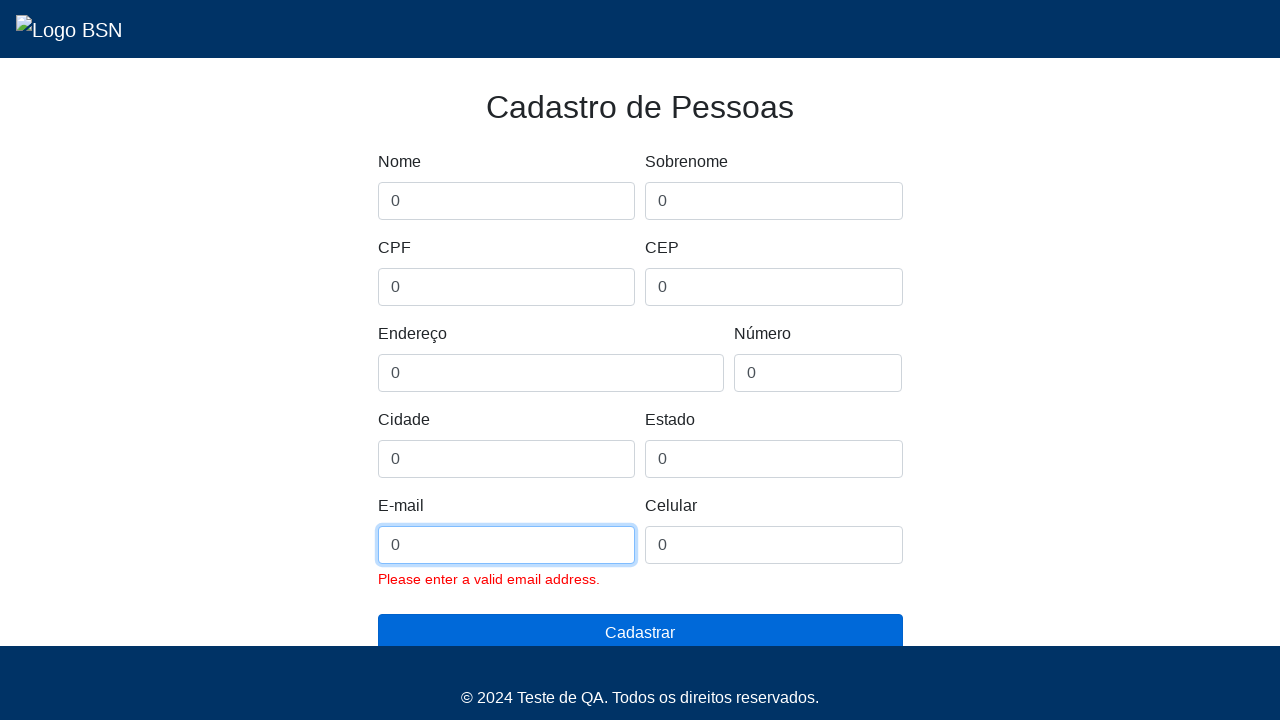